Tests clicking on an element on a GitHub profile page (appears to be testing a navigation or tab element)

Starting URL: https://github.com/JonasMoura-J

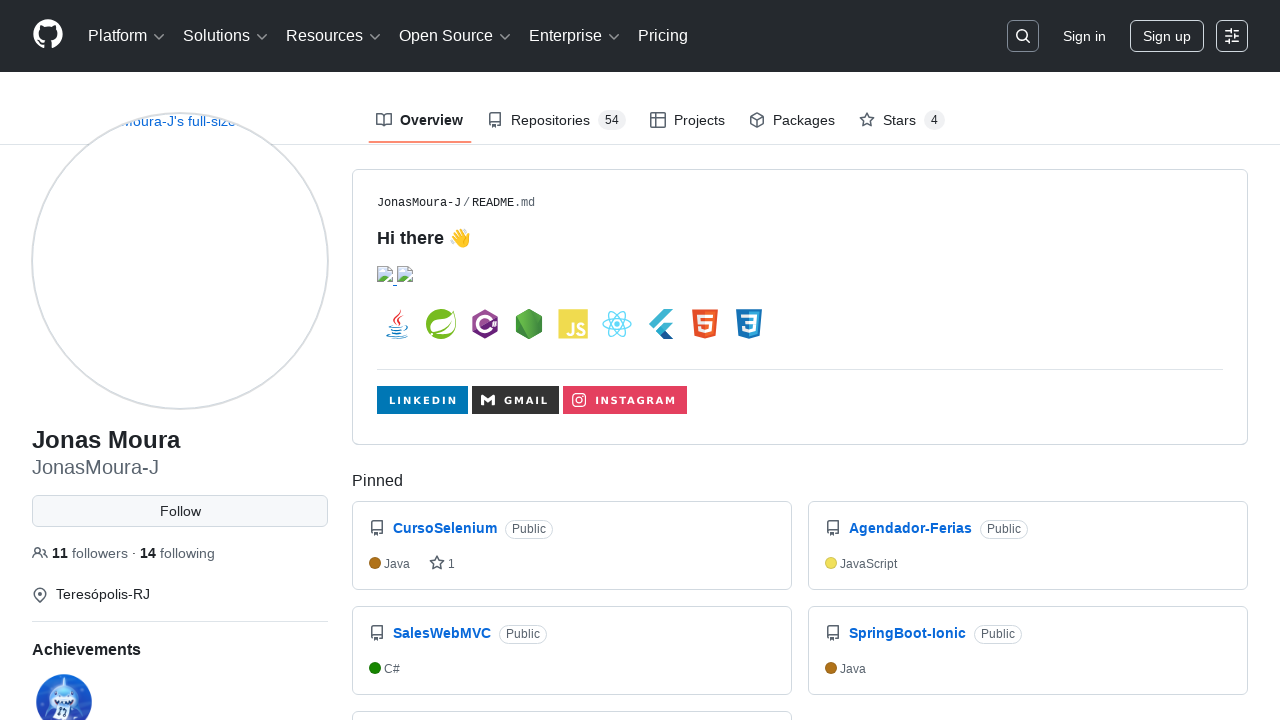

Waited for page to load with networkidle state
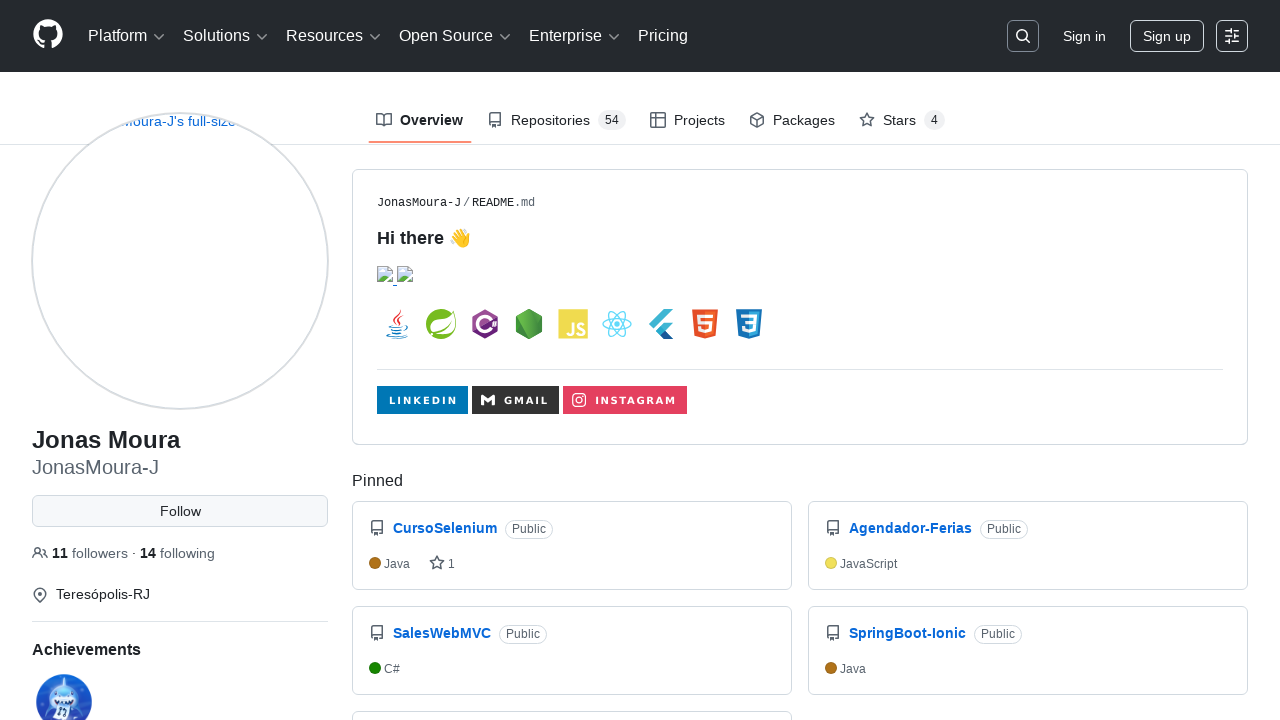

Clicked on first link in user profile navigation at (420, 120) on nav[aria-label='User profile'] a >> nth=0
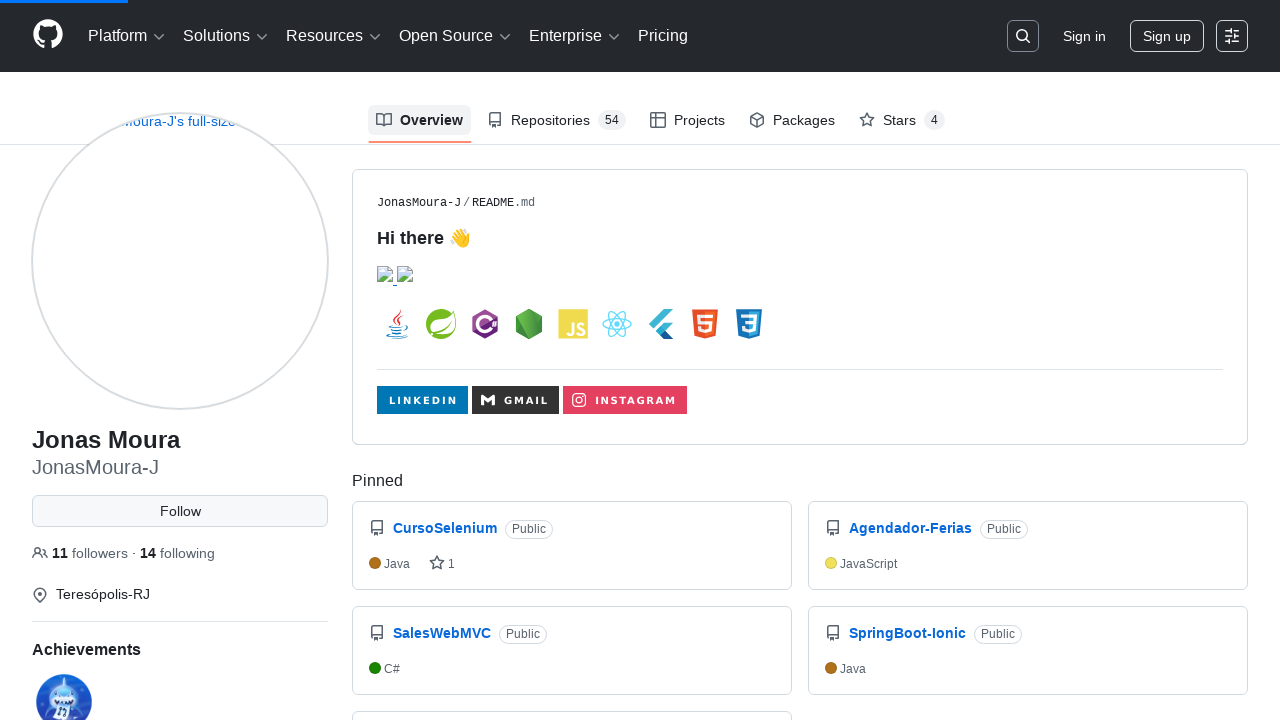

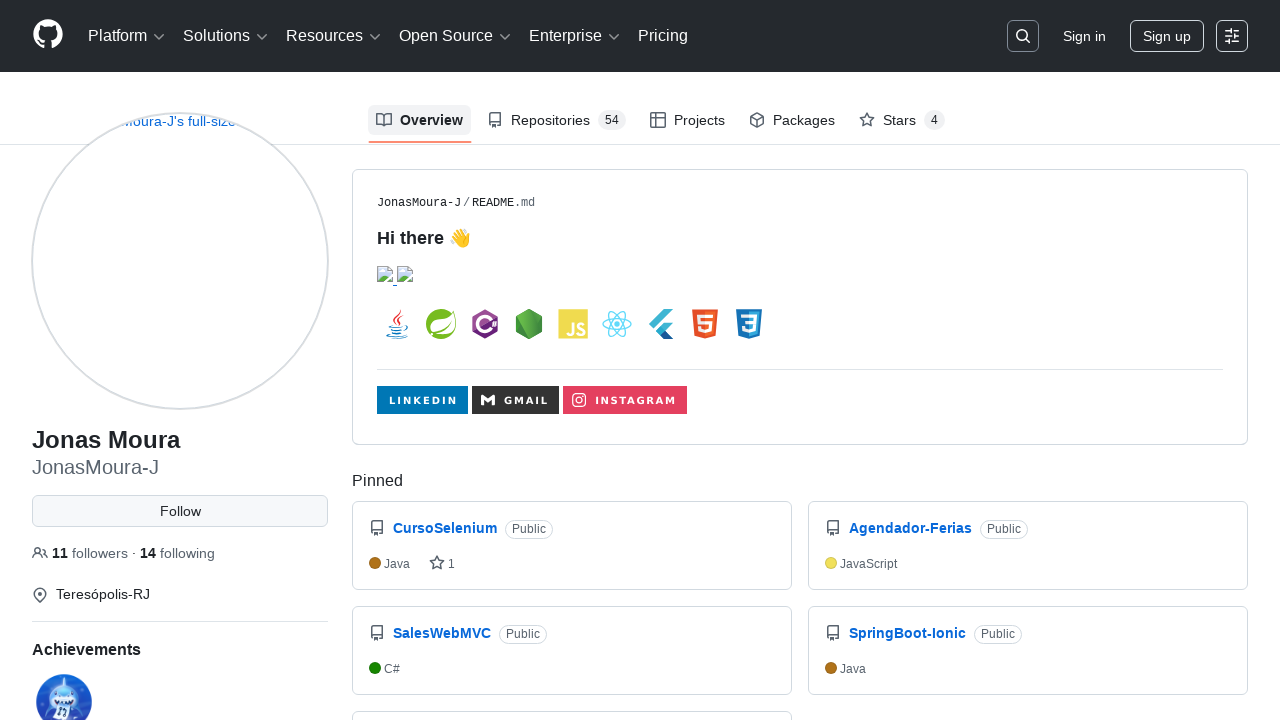